Tests dropdown selection functionality by selecting options from a dropdown menu using both index-based and visible text selection methods

Starting URL: https://the-internet.herokuapp.com/dropdown

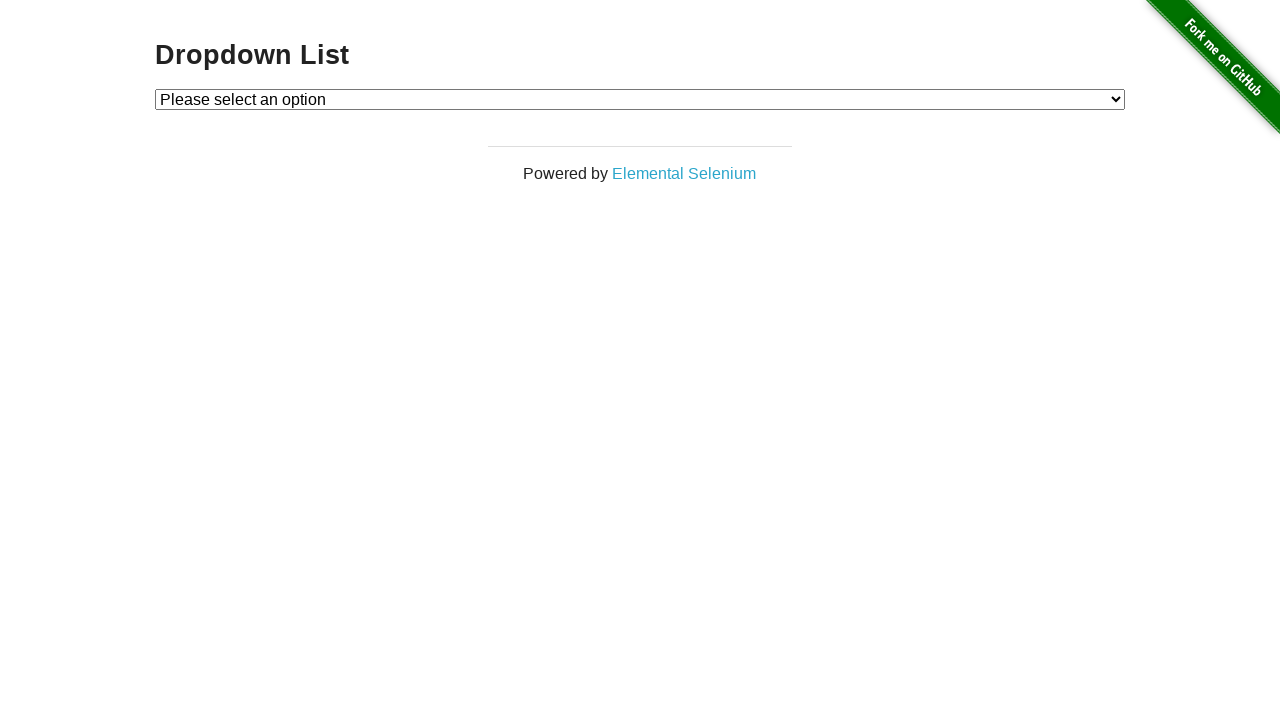

Selected Option 2 from dropdown using index-based selection on #dropdown
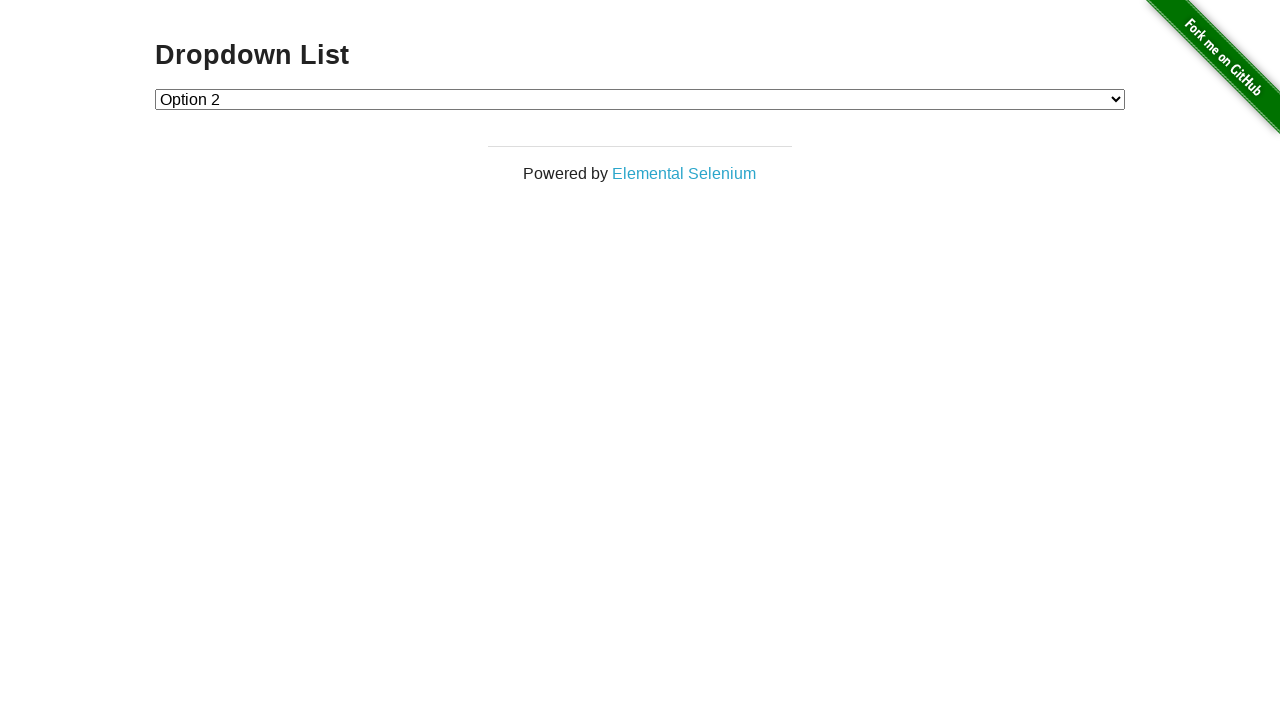

Selected Option 1 from dropdown using visible text selection on #dropdown
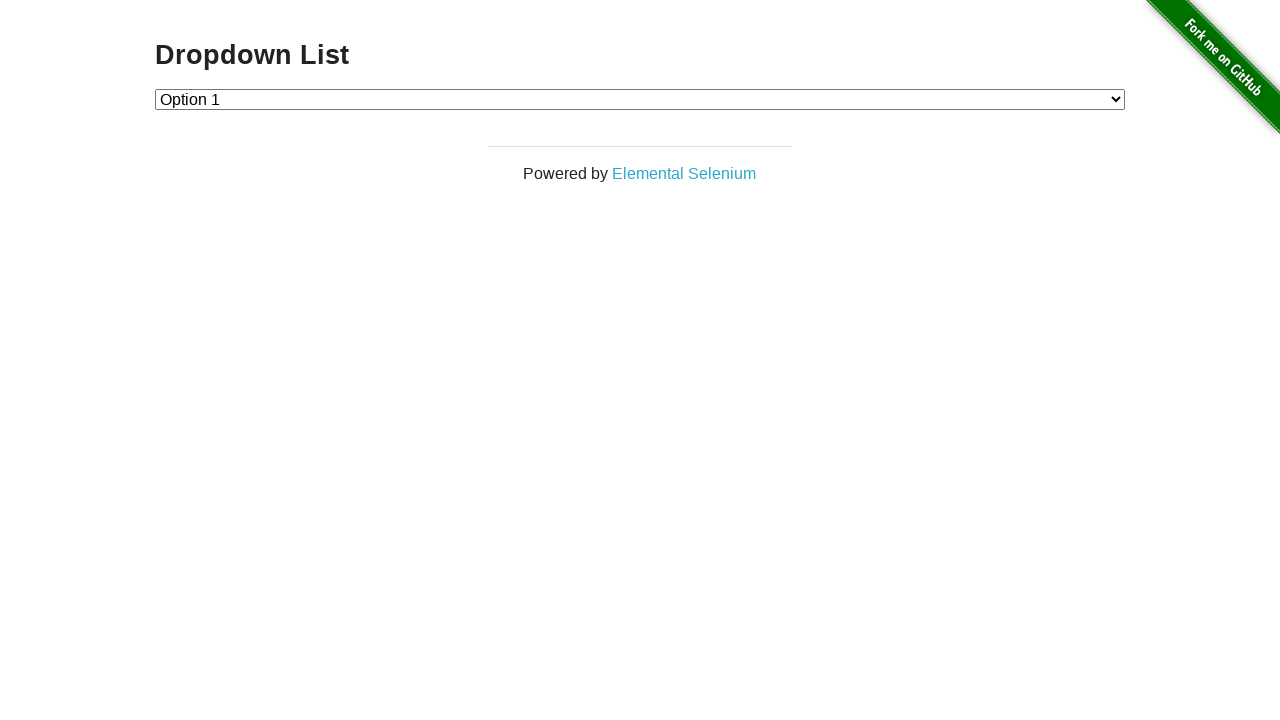

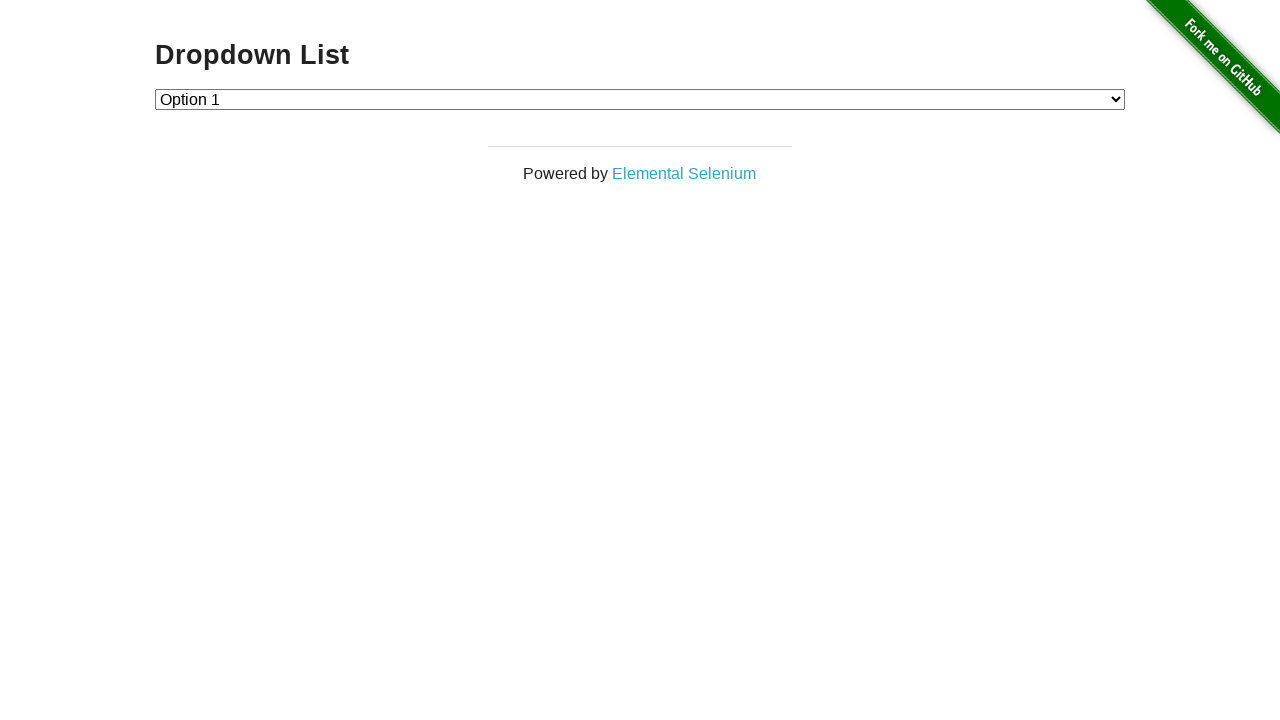